Tests filling out a practice form with personal information including name, email, gender, and phone number

Starting URL: https://demoqa.com/automation-practice-form

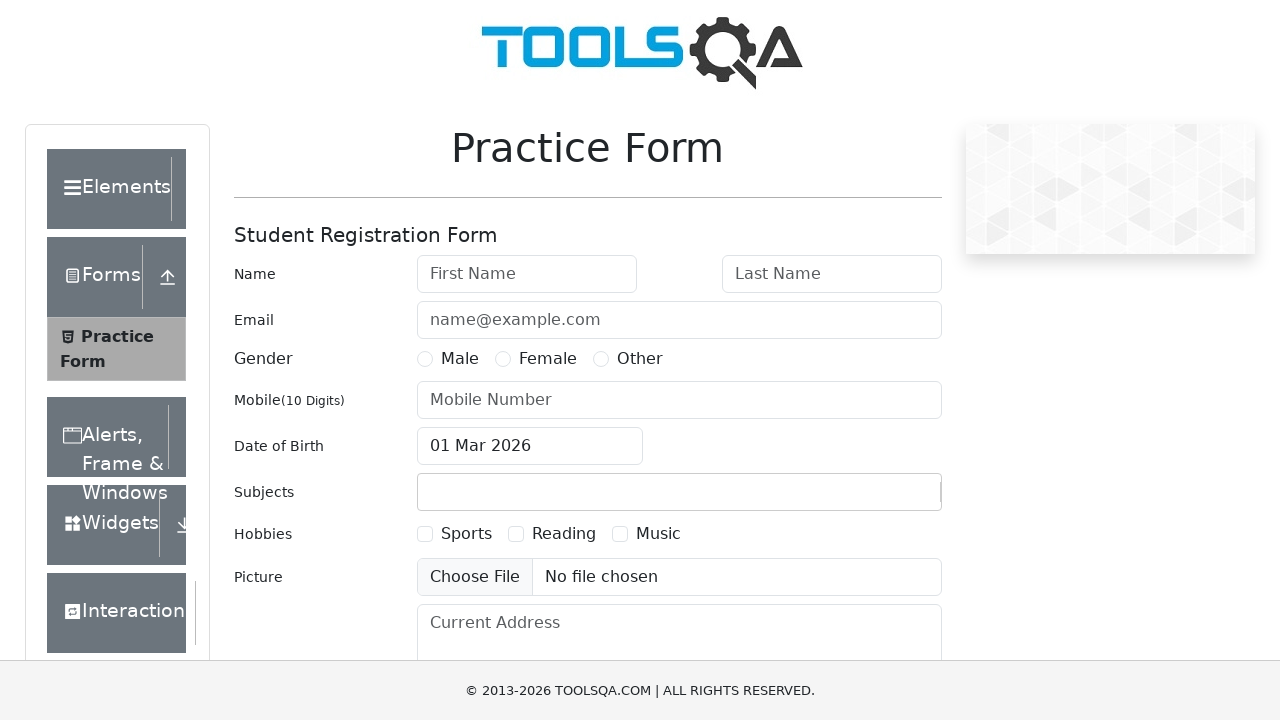

Scrolled first name field into view
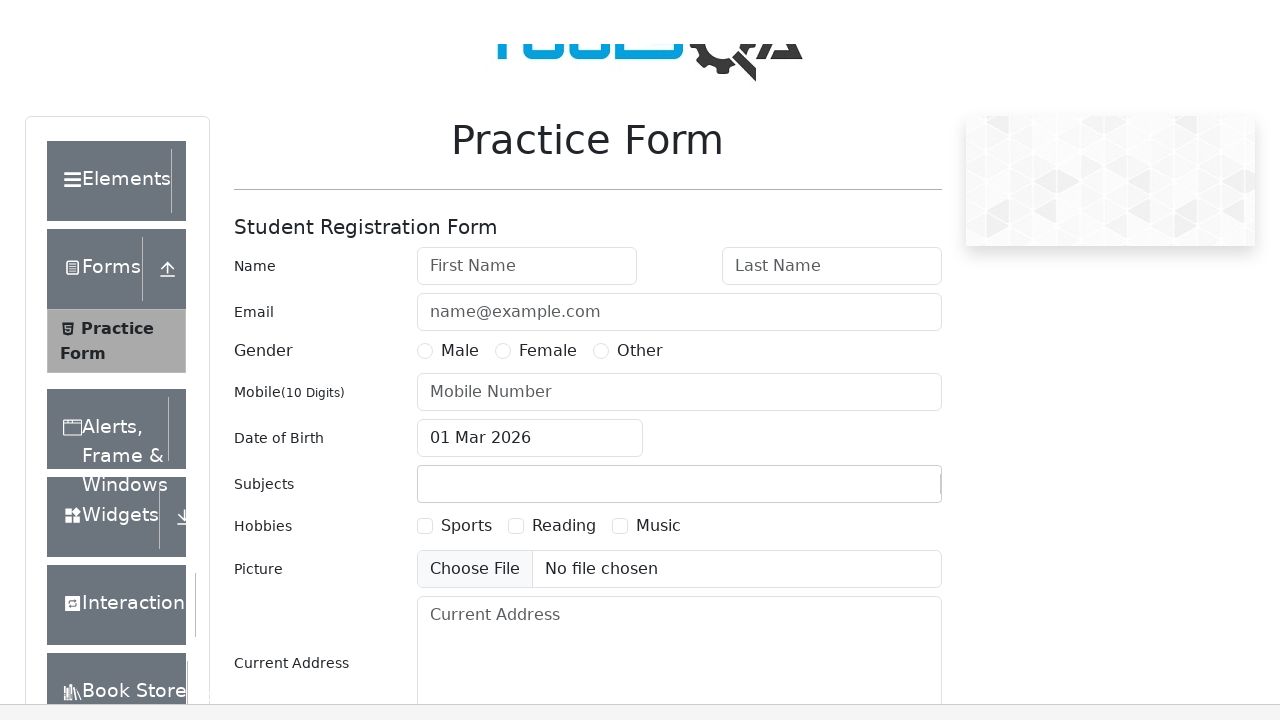

Filled first name field with 'Irina' on #firstName
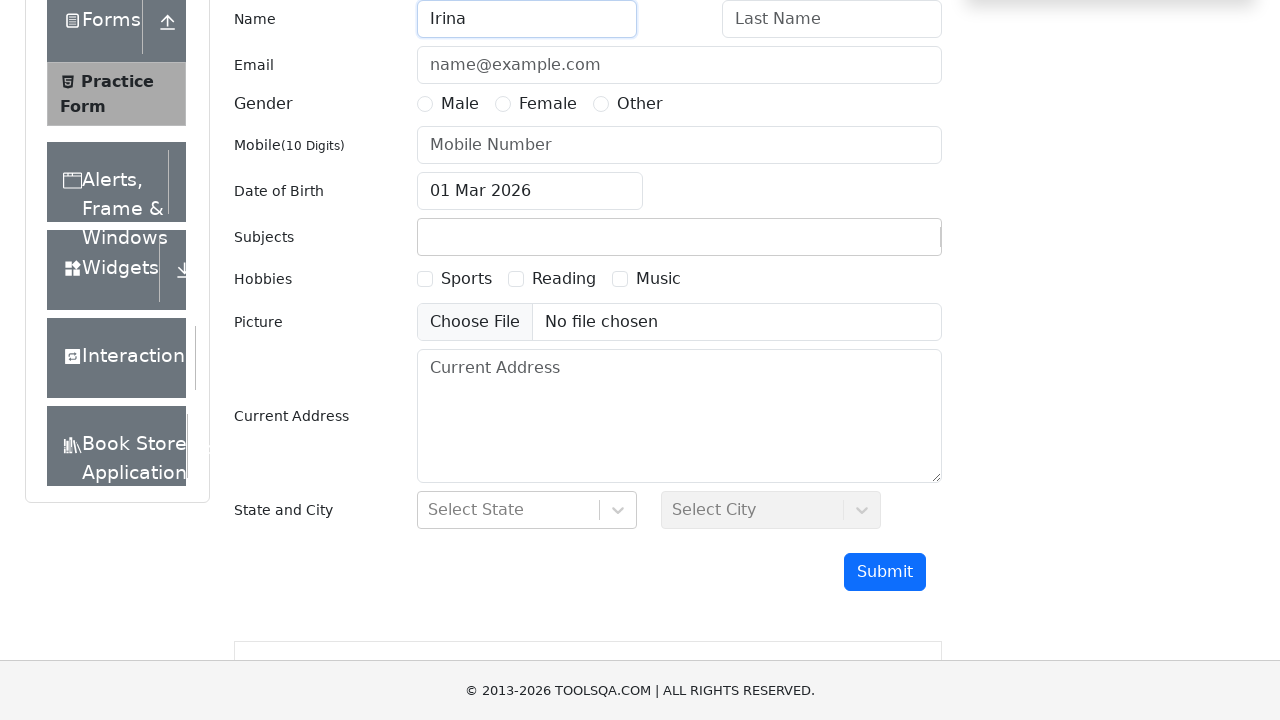

Scrolled last name field into view
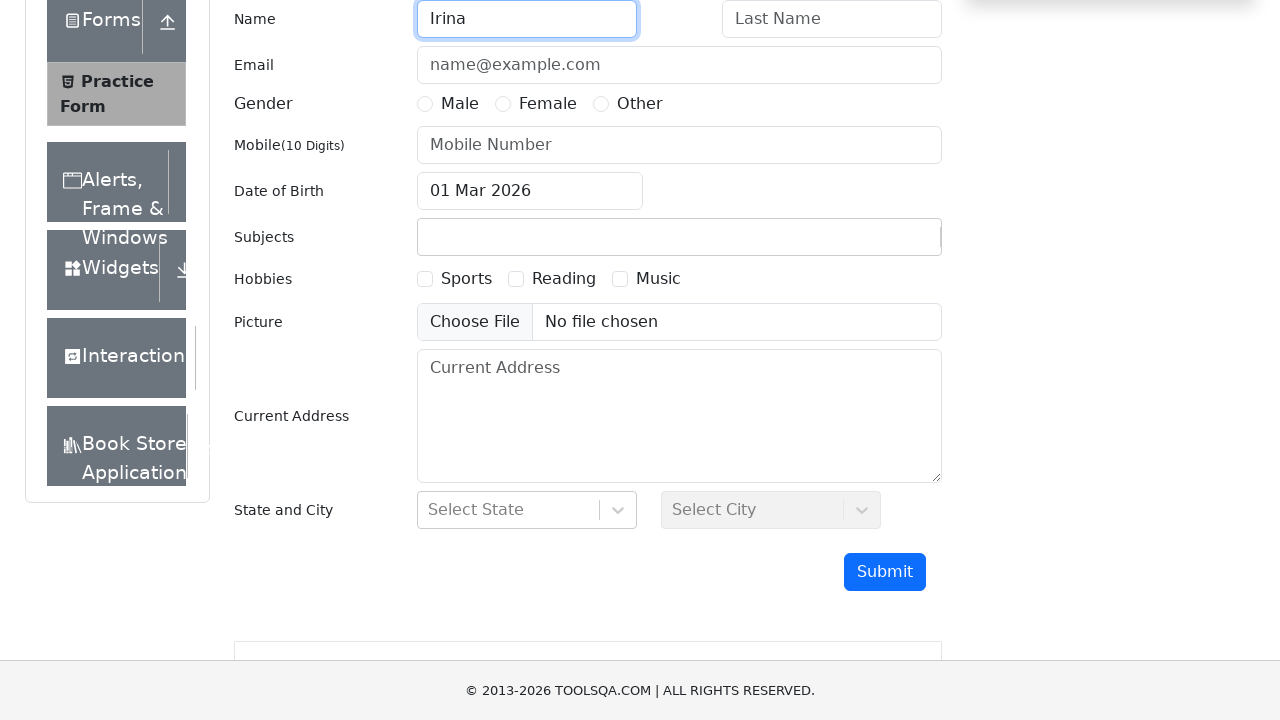

Filled last name field with 'Kuperman' on #lastName
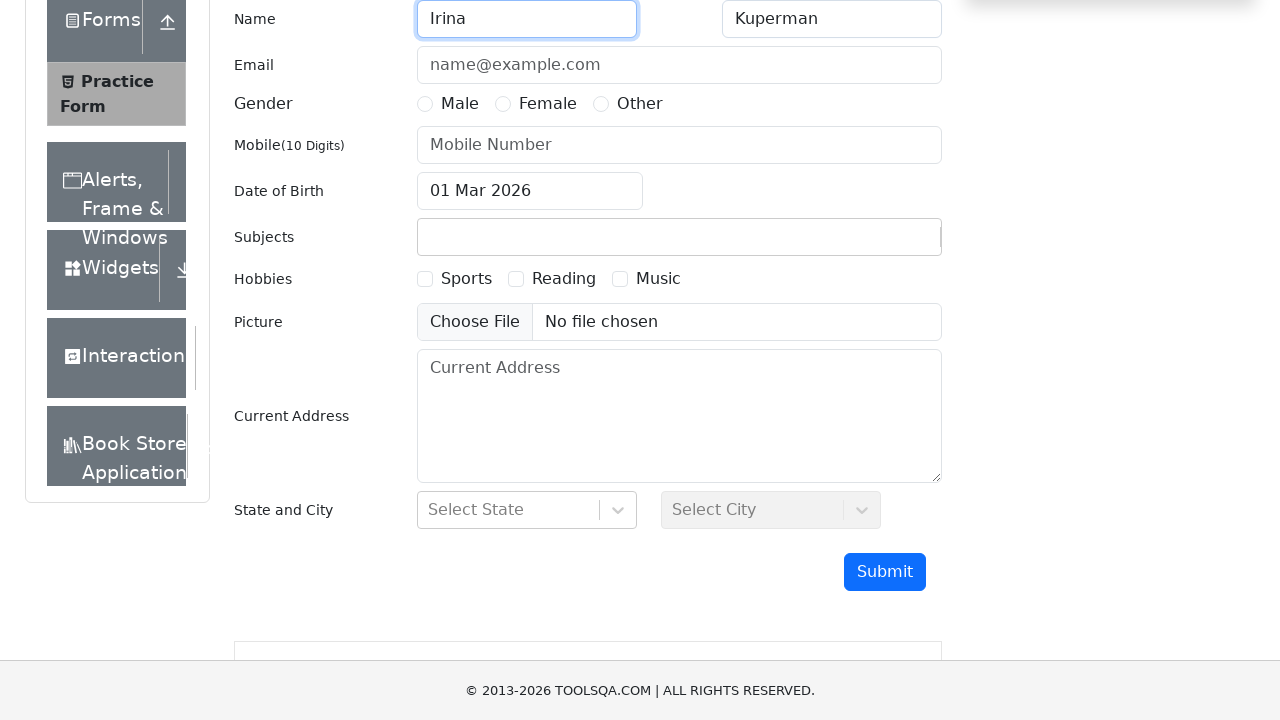

Scrolled email field into view
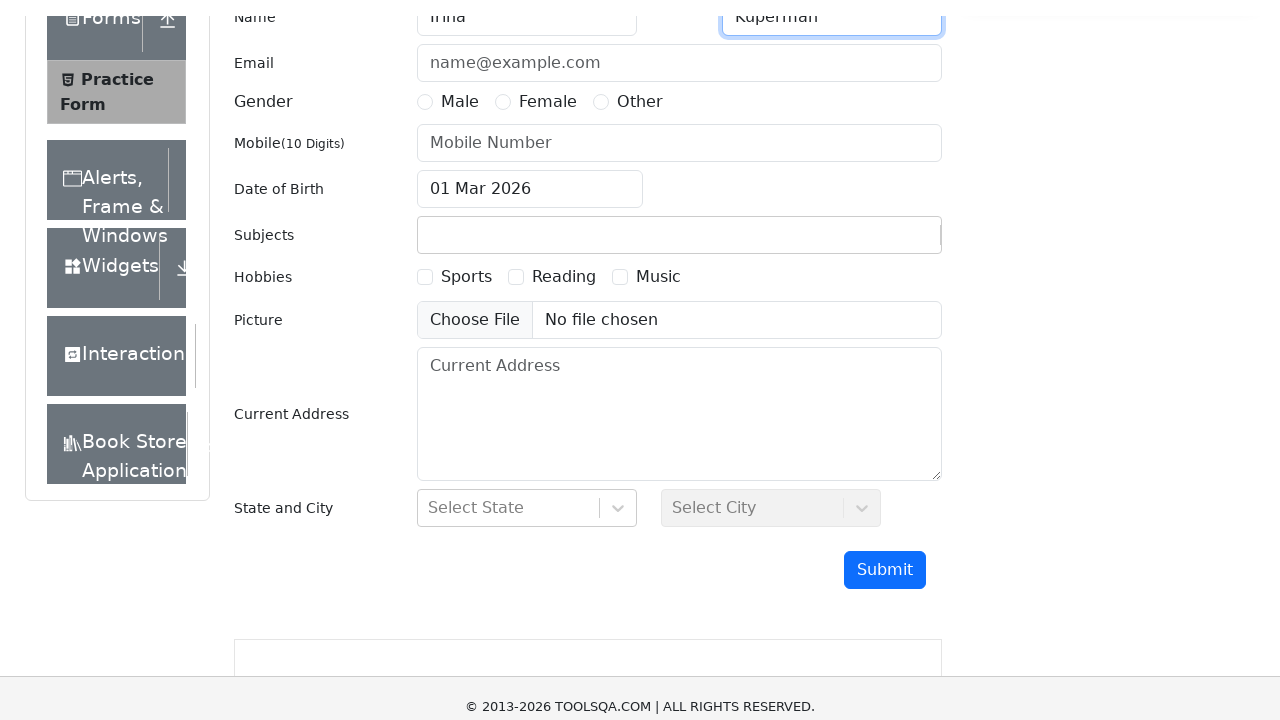

Filled email field with 'ama@ama.com' on #userEmail
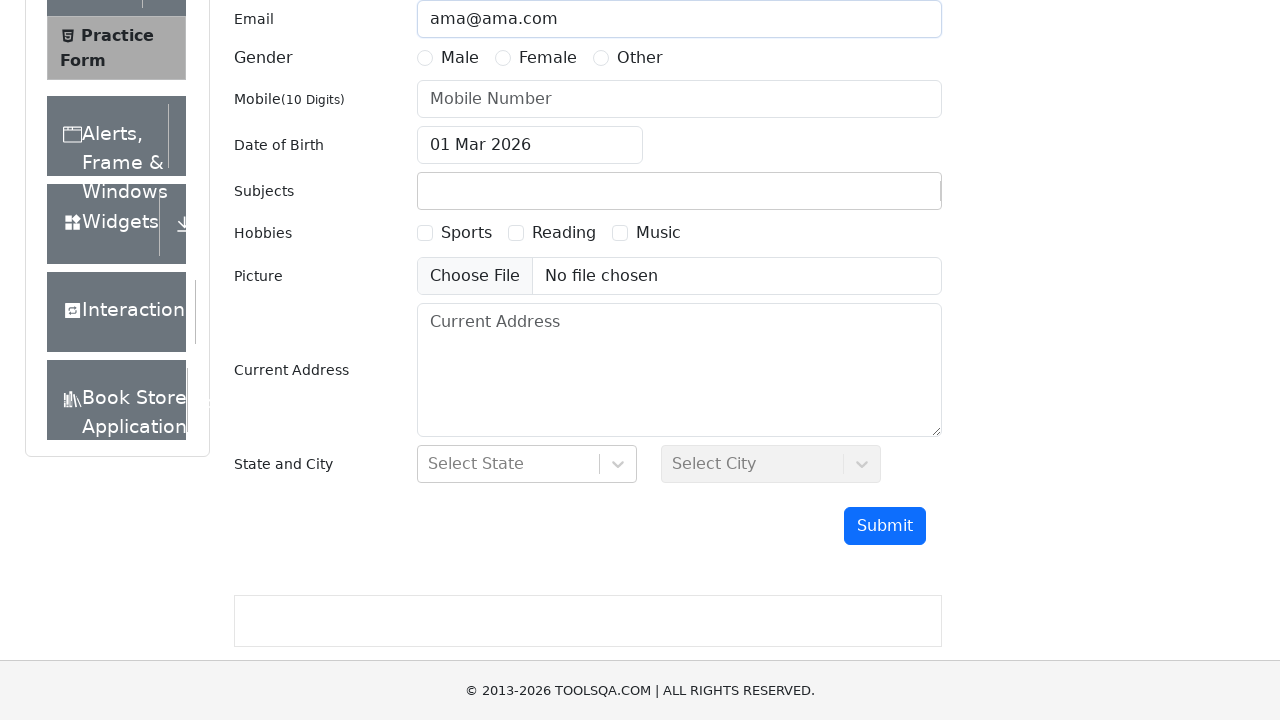

Scrolled gender (Female) radio button into view
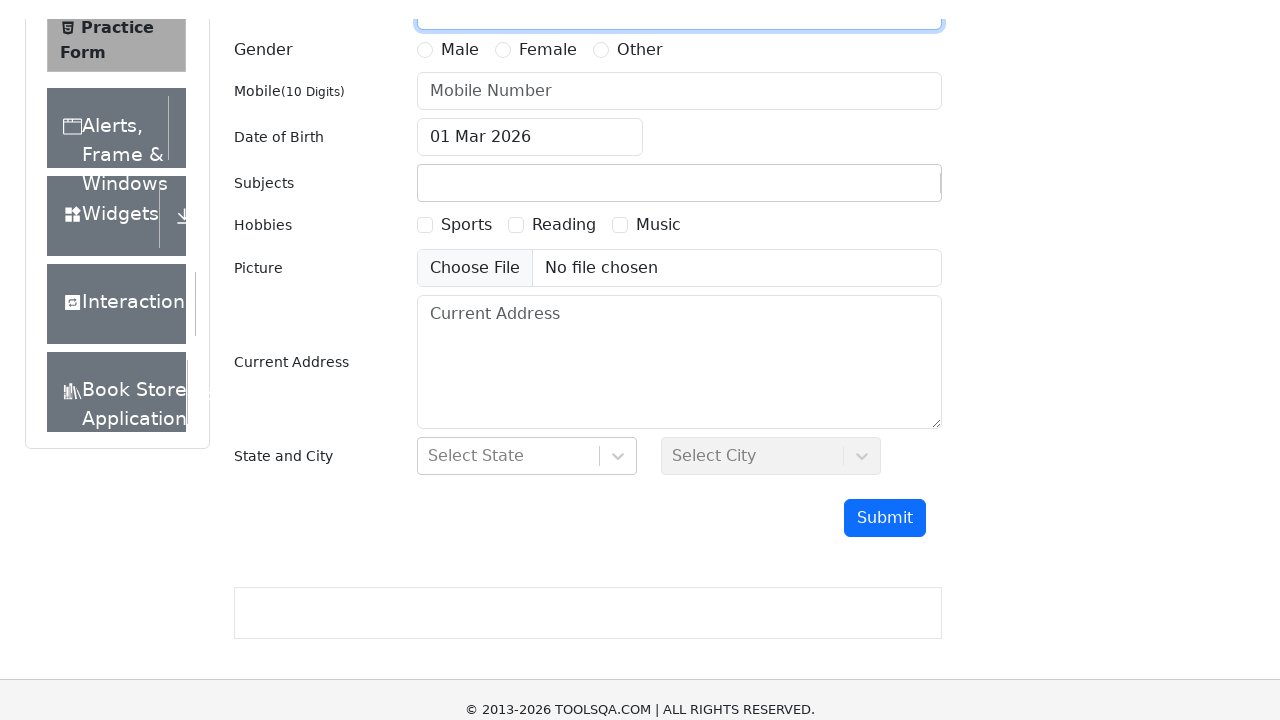

Selected Female gender option at (548, 31) on [for='gender-radio-2']
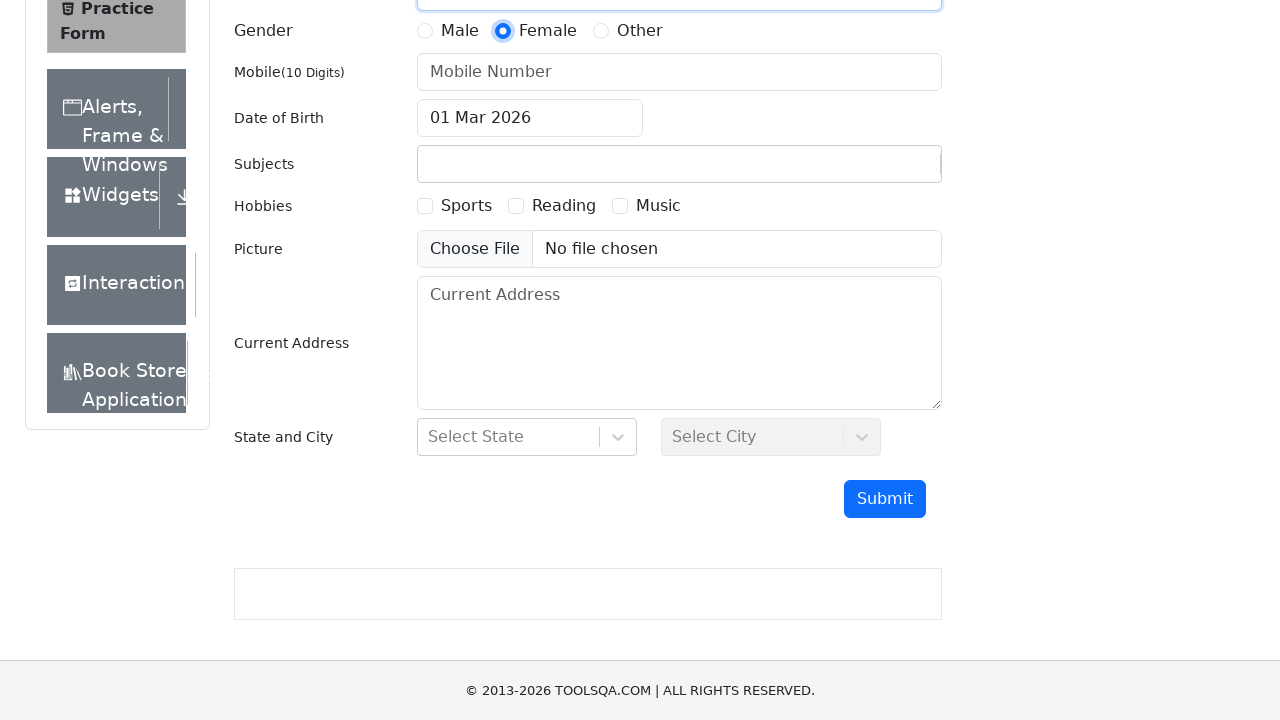

Scrolled phone number field into view
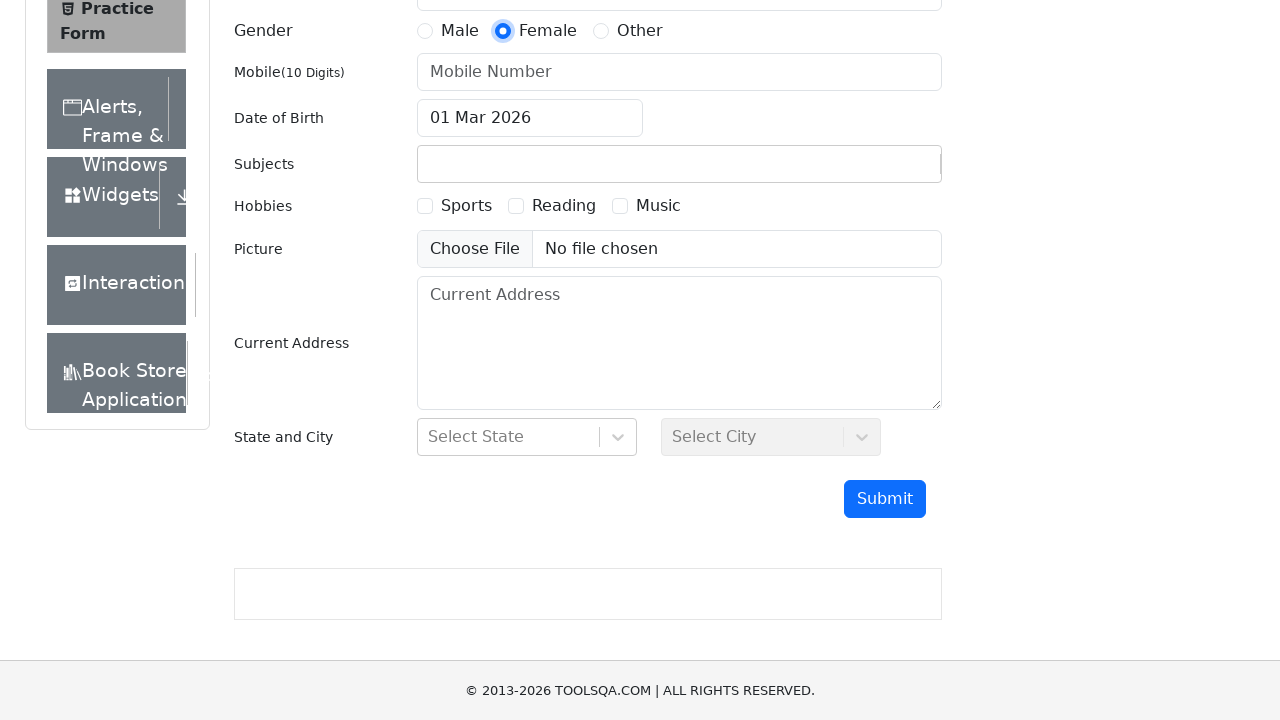

Filled phone number field with '1234567890' on #userNumber
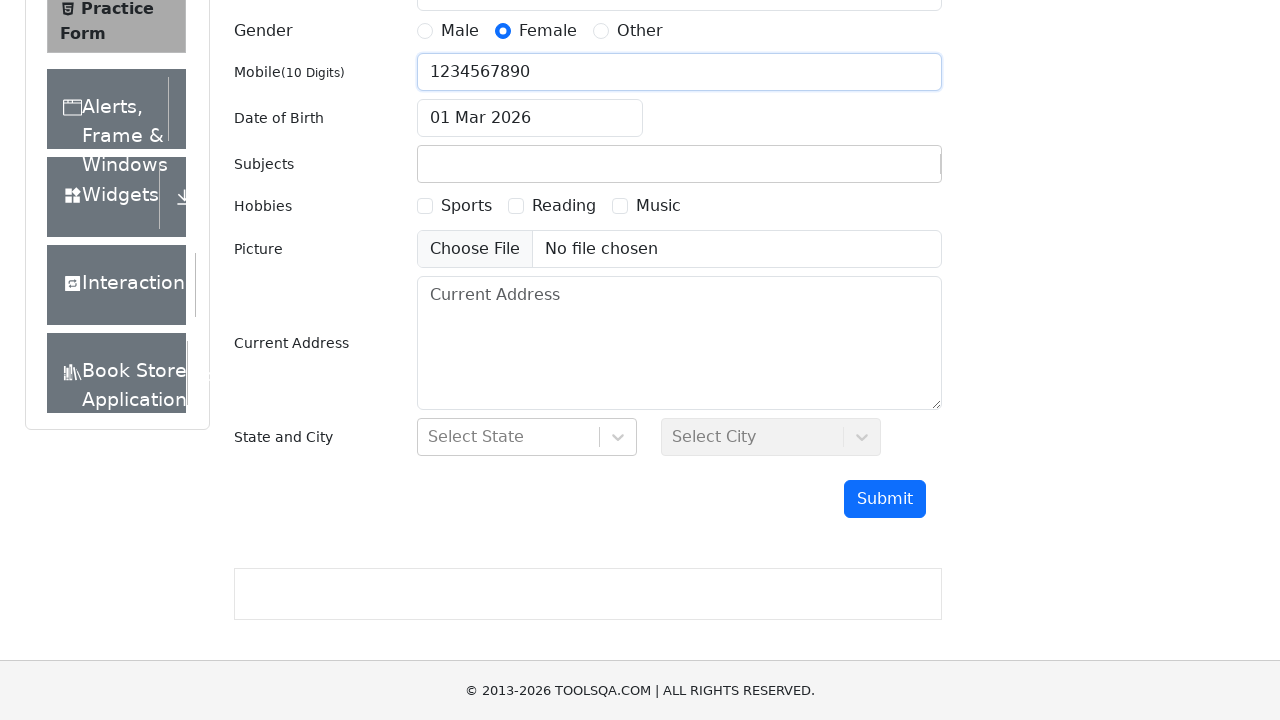

Scrolled submit button into view
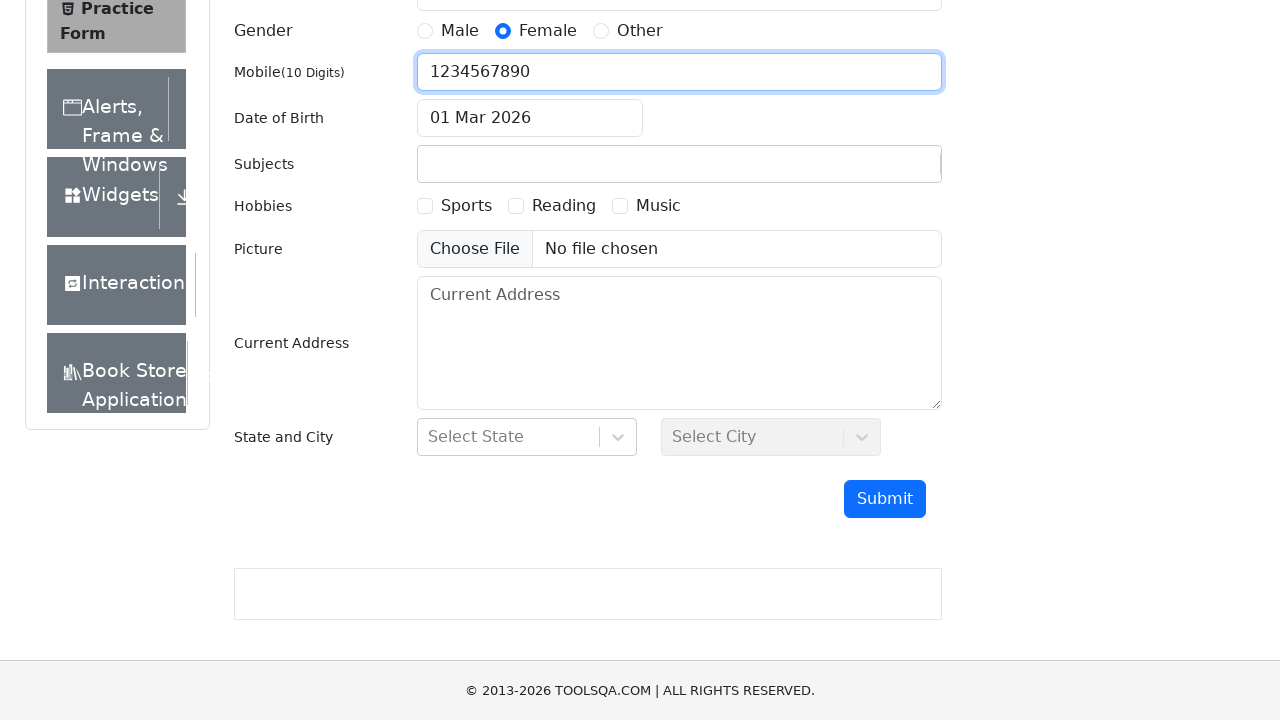

Clicked submit button to submit the form at (885, 499) on #submit
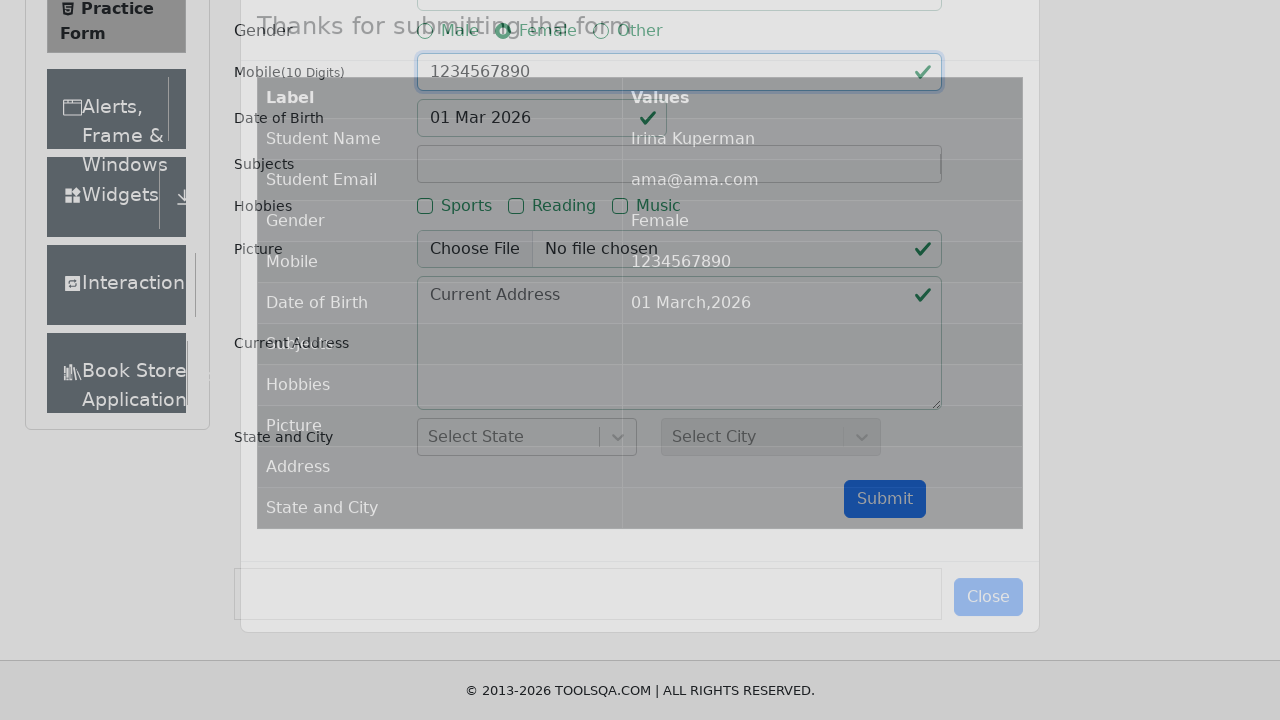

Success modal appeared confirming form submission
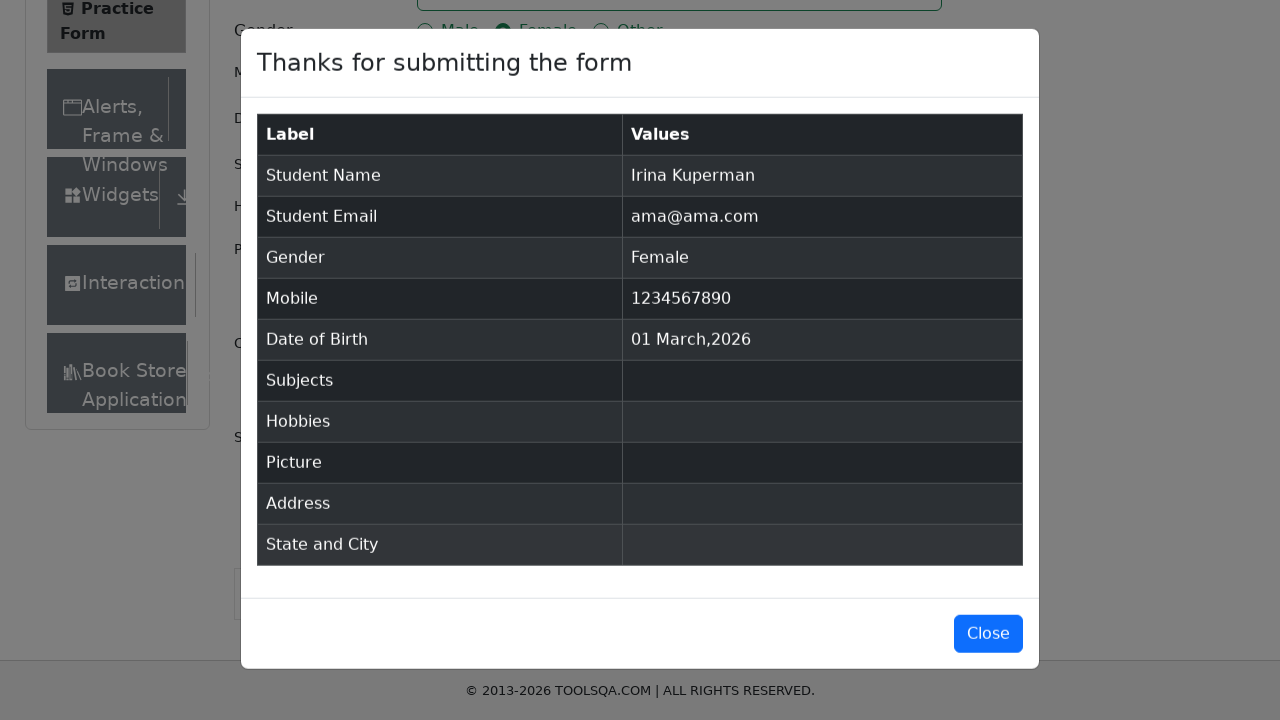

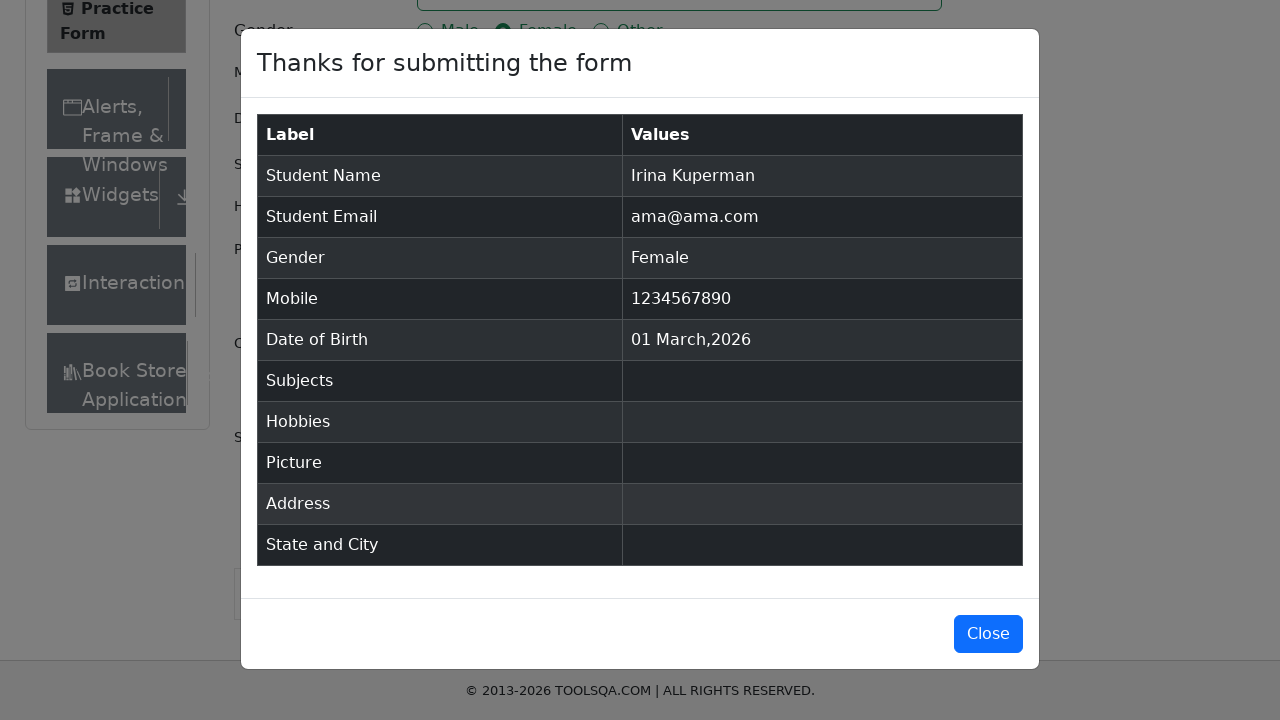